Tests dropdown selection by selecting an option from the dropdown menu by visible text.

Starting URL: https://the-internet.herokuapp.com/dropdown

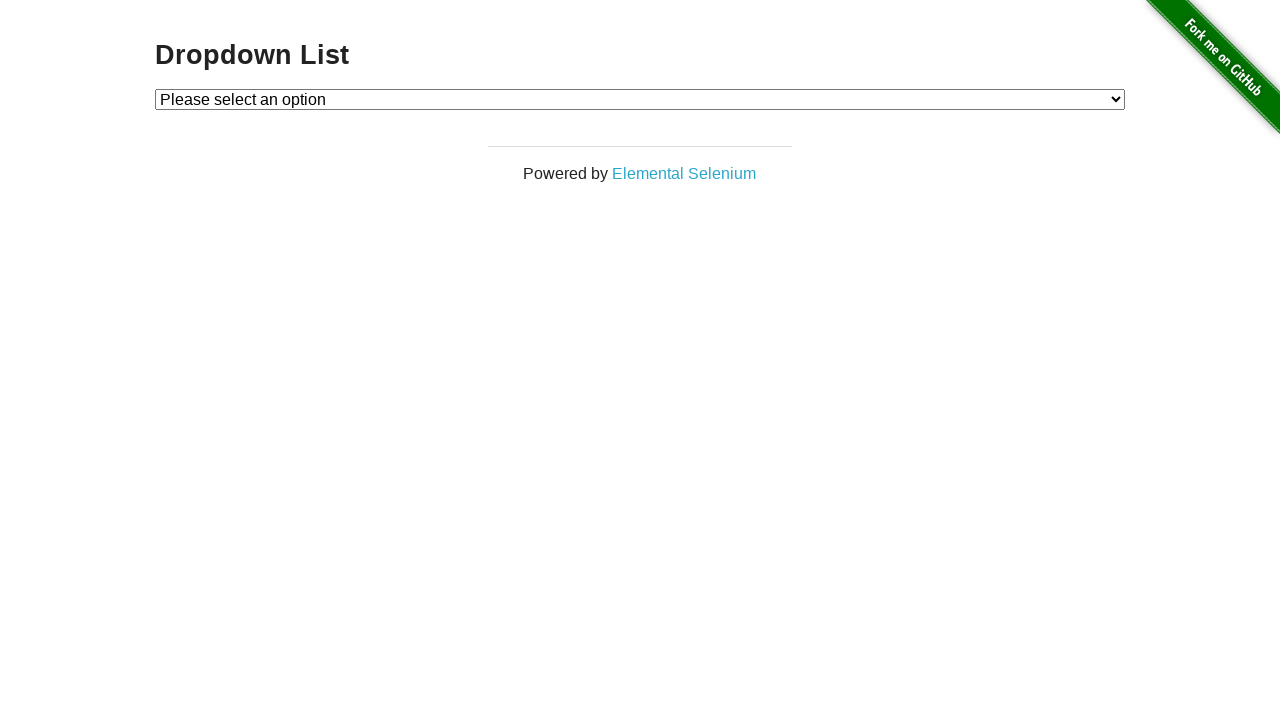

Selected 'Option 1' from dropdown menu on #dropdown
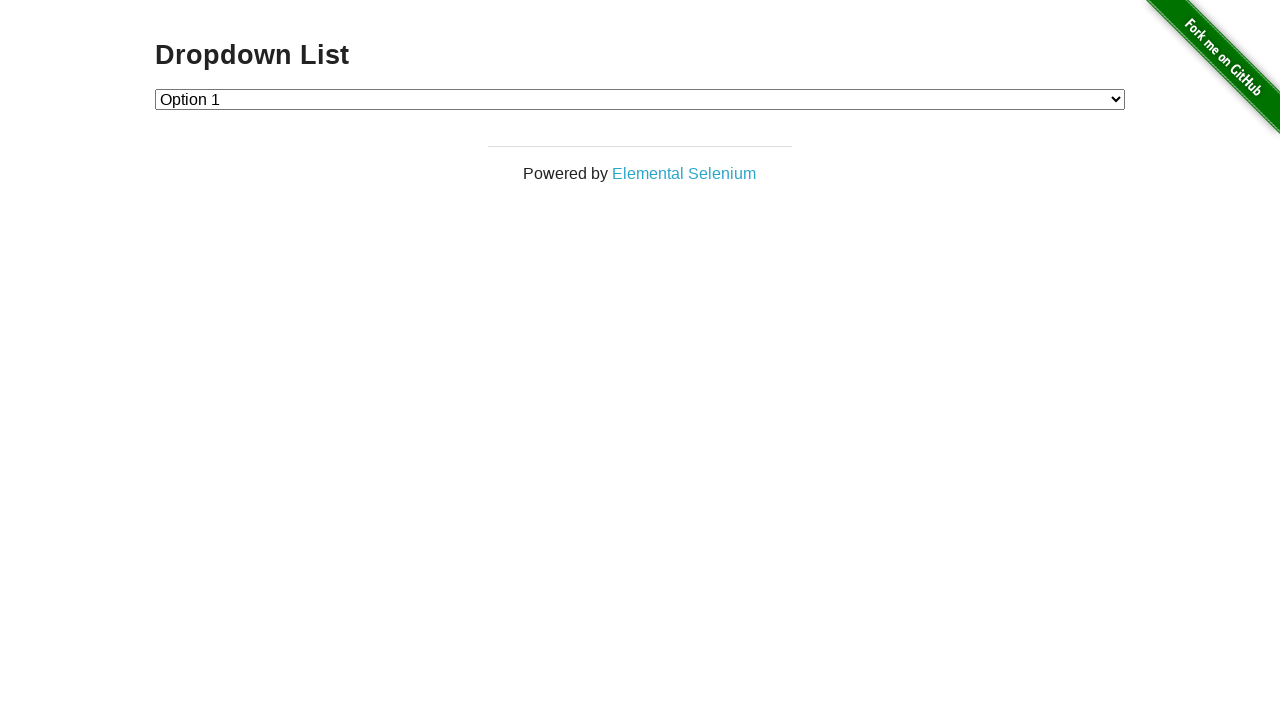

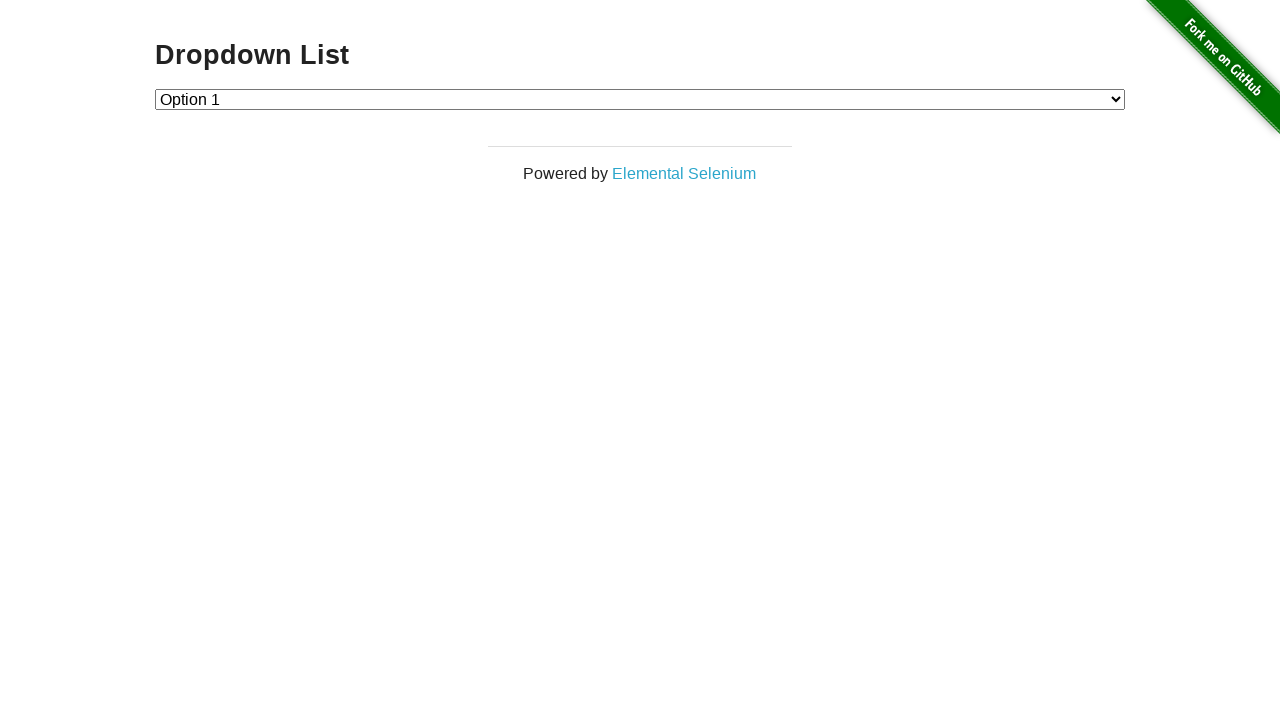